Navigates to a page with JavaScript-rendered content and waits for quote elements to load on the page

Starting URL: http://www.webscrapingfordatascience.com/complexjavascript/

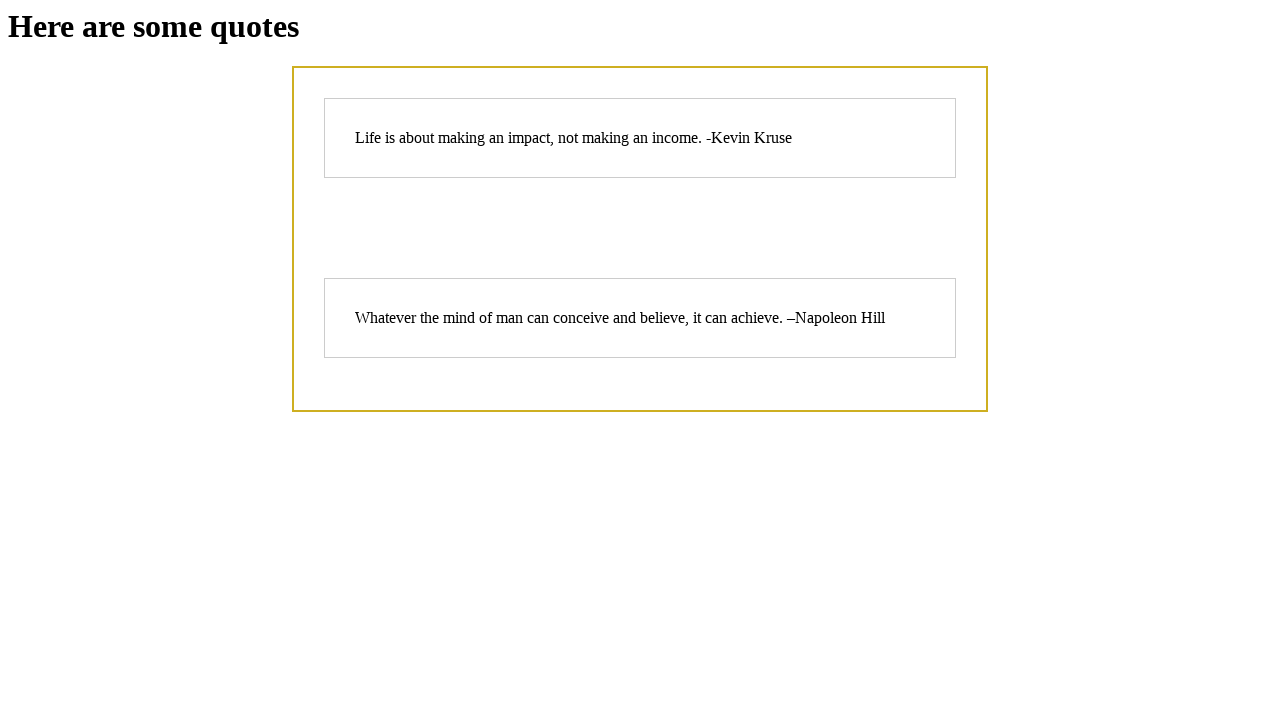

Navigated to page with JavaScript-rendered content
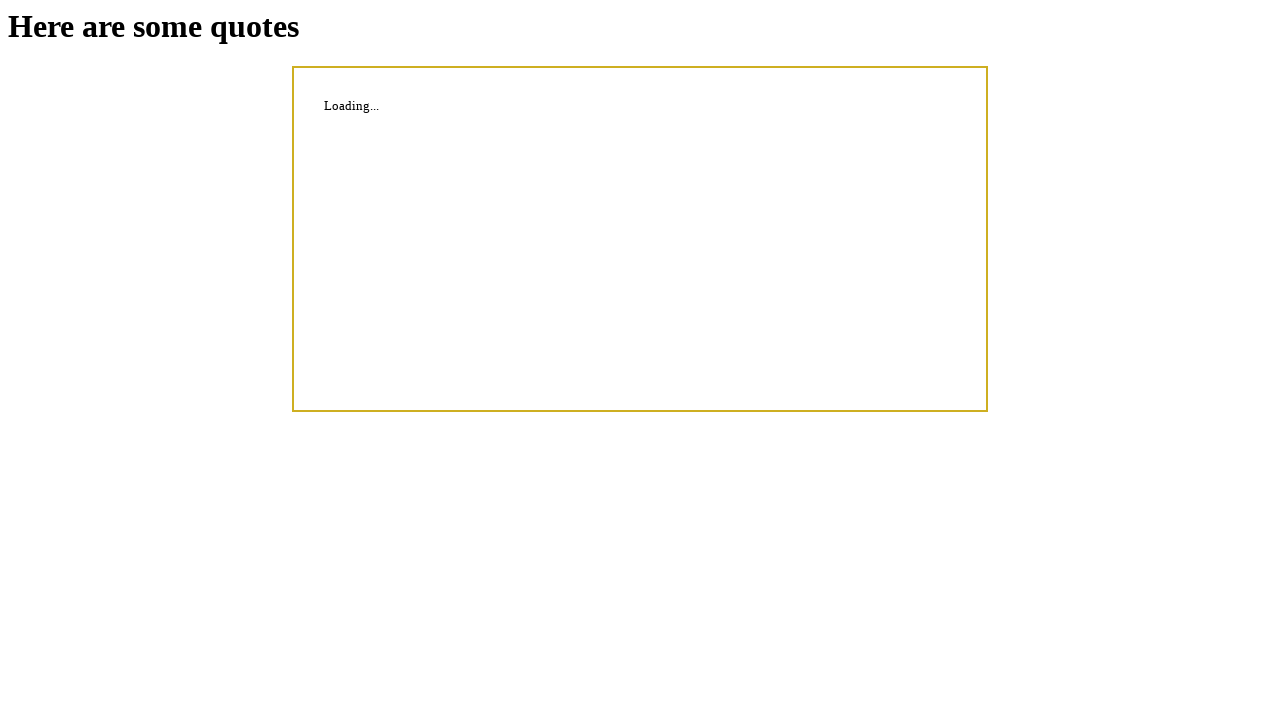

Quote elements loaded on the page
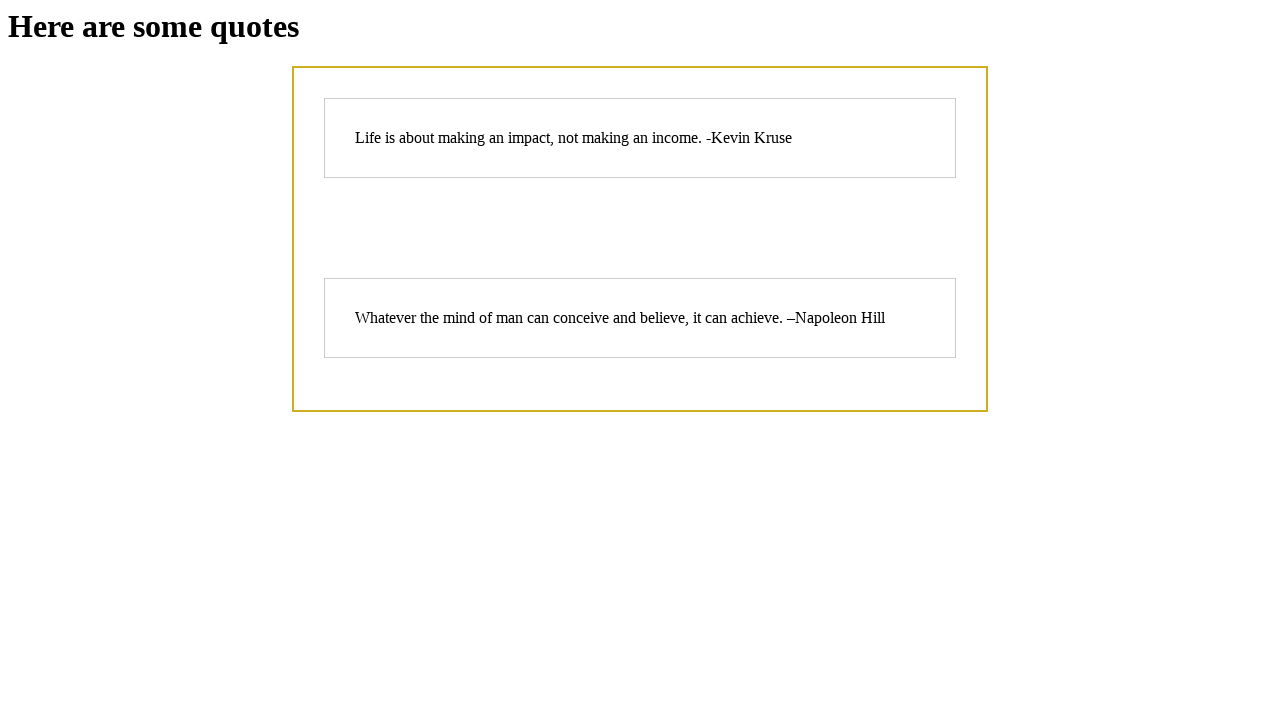

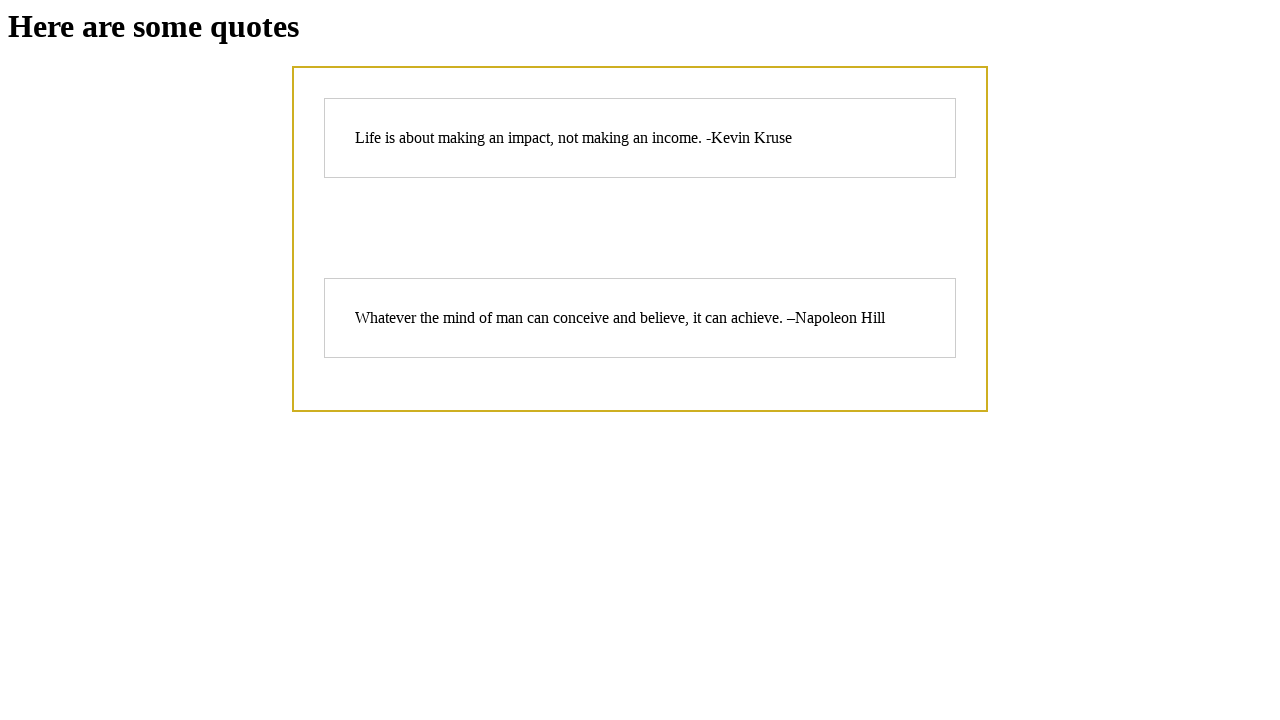